Tests that new items are appended to the bottom of the todo list and counter displays correctly

Starting URL: https://demo.playwright.dev/todomvc

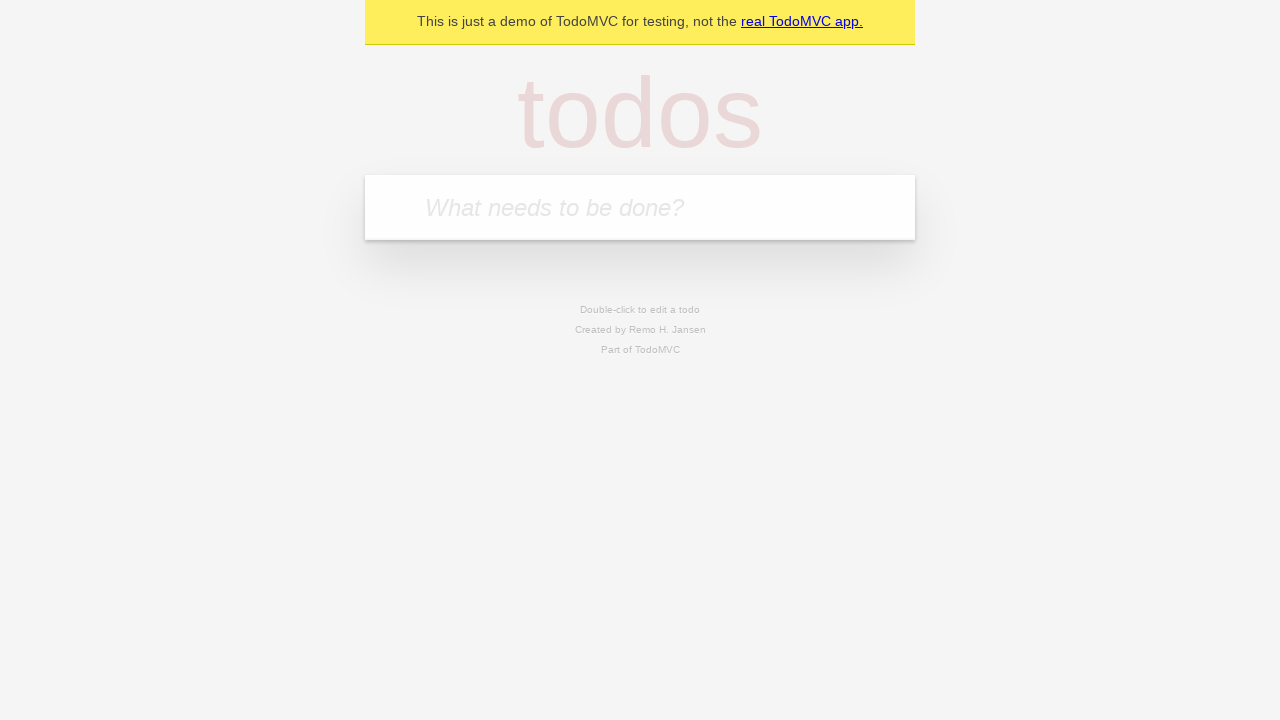

Filled todo input with 'buy some cheese' on internal:attr=[placeholder="What needs to be done?"i]
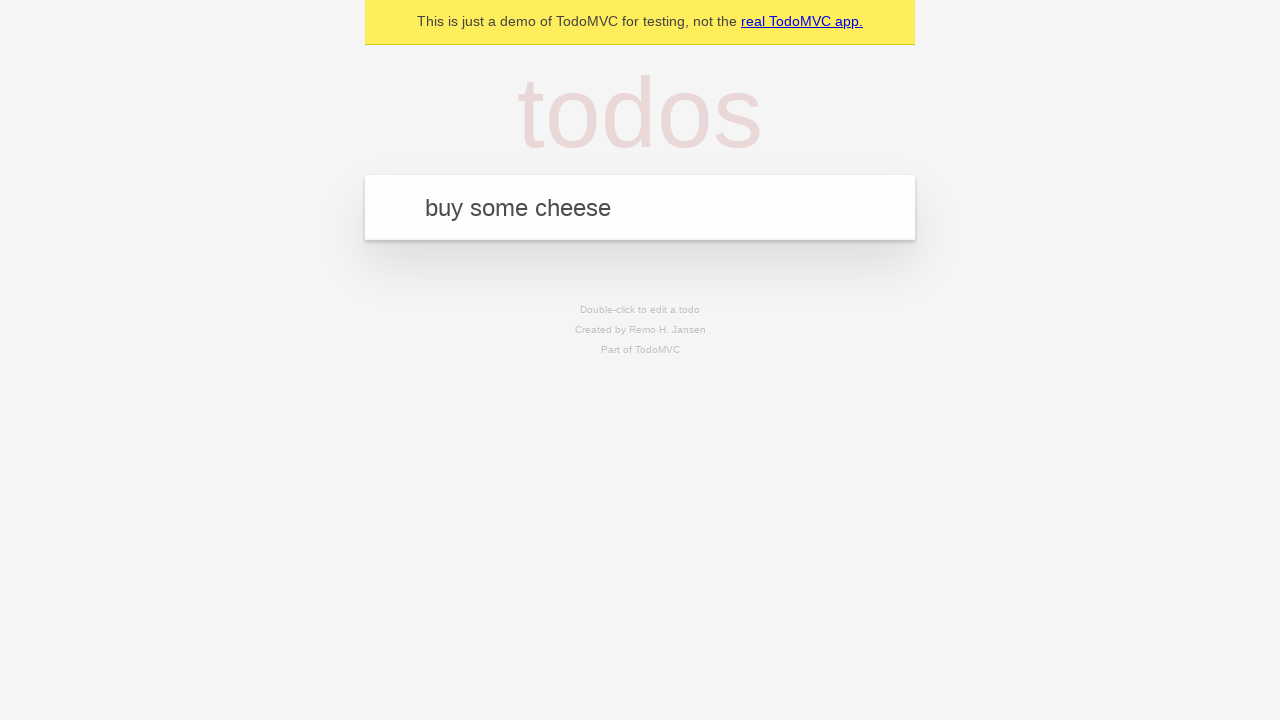

Pressed Enter to add 'buy some cheese' to the list on internal:attr=[placeholder="What needs to be done?"i]
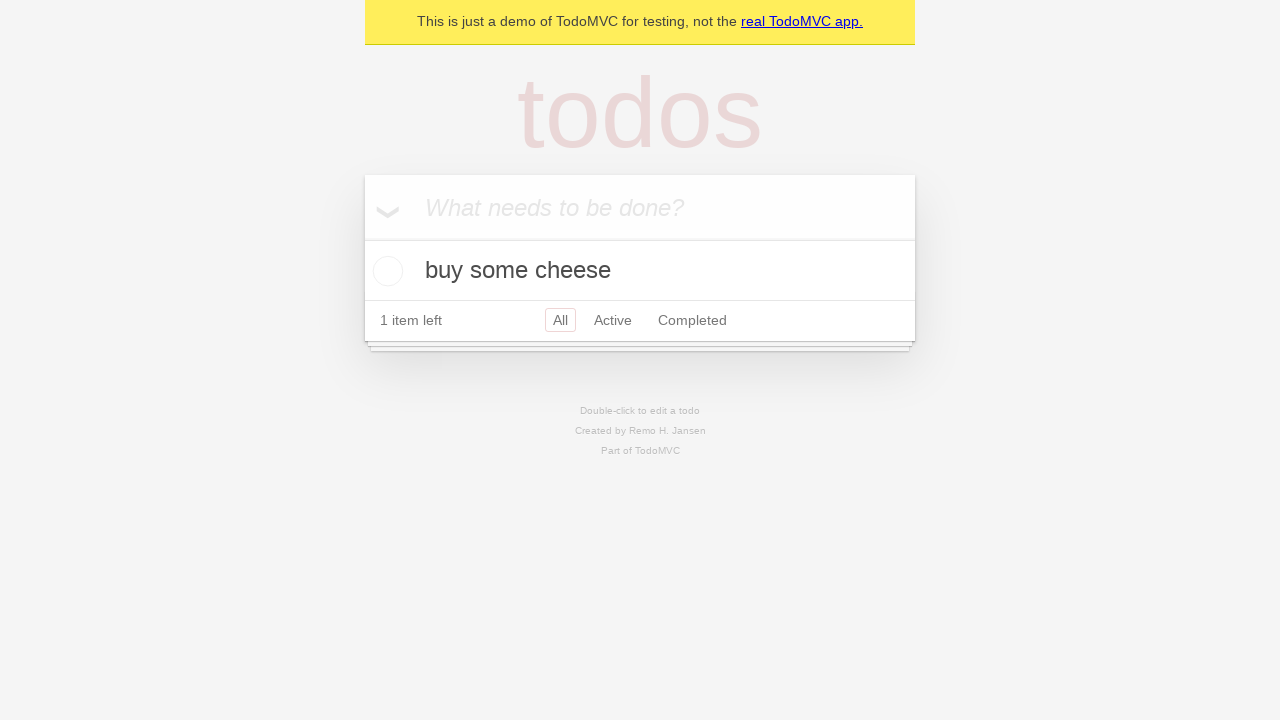

Filled todo input with 'feed the cat' on internal:attr=[placeholder="What needs to be done?"i]
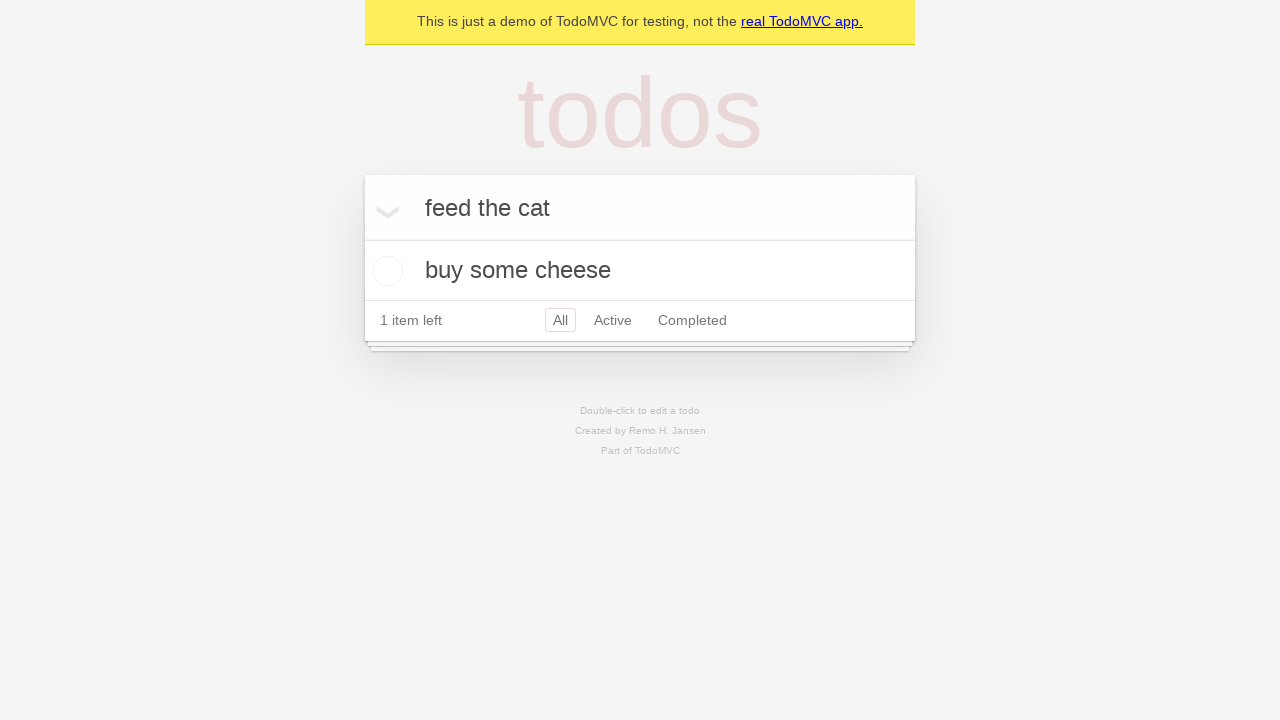

Pressed Enter to add 'feed the cat' to the list on internal:attr=[placeholder="What needs to be done?"i]
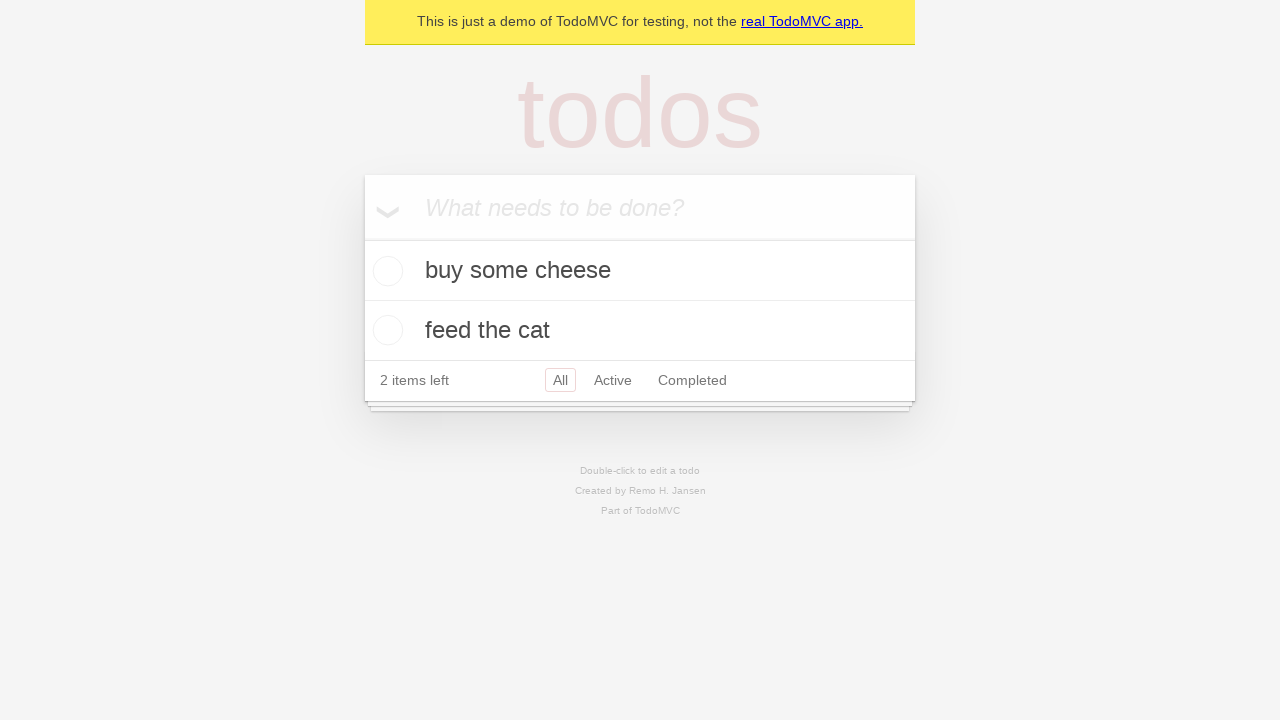

Filled todo input with 'book a doctors appointment' on internal:attr=[placeholder="What needs to be done?"i]
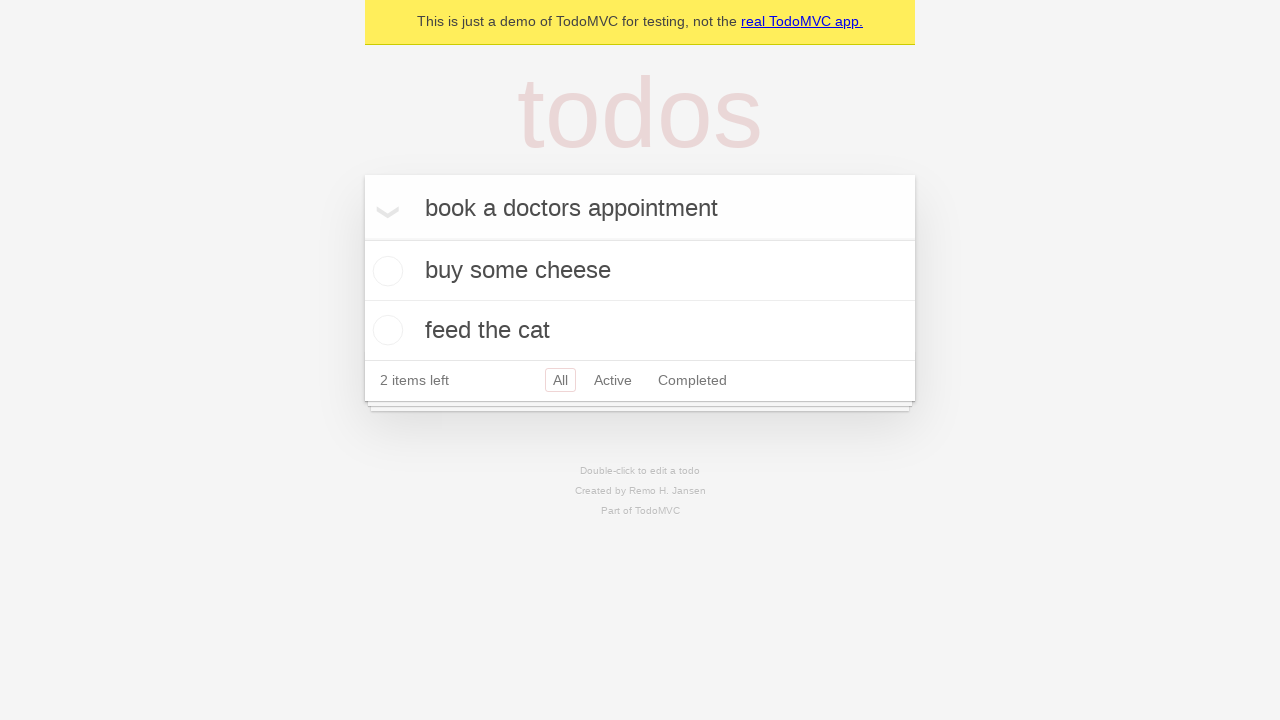

Pressed Enter to add 'book a doctors appointment' to the list on internal:attr=[placeholder="What needs to be done?"i]
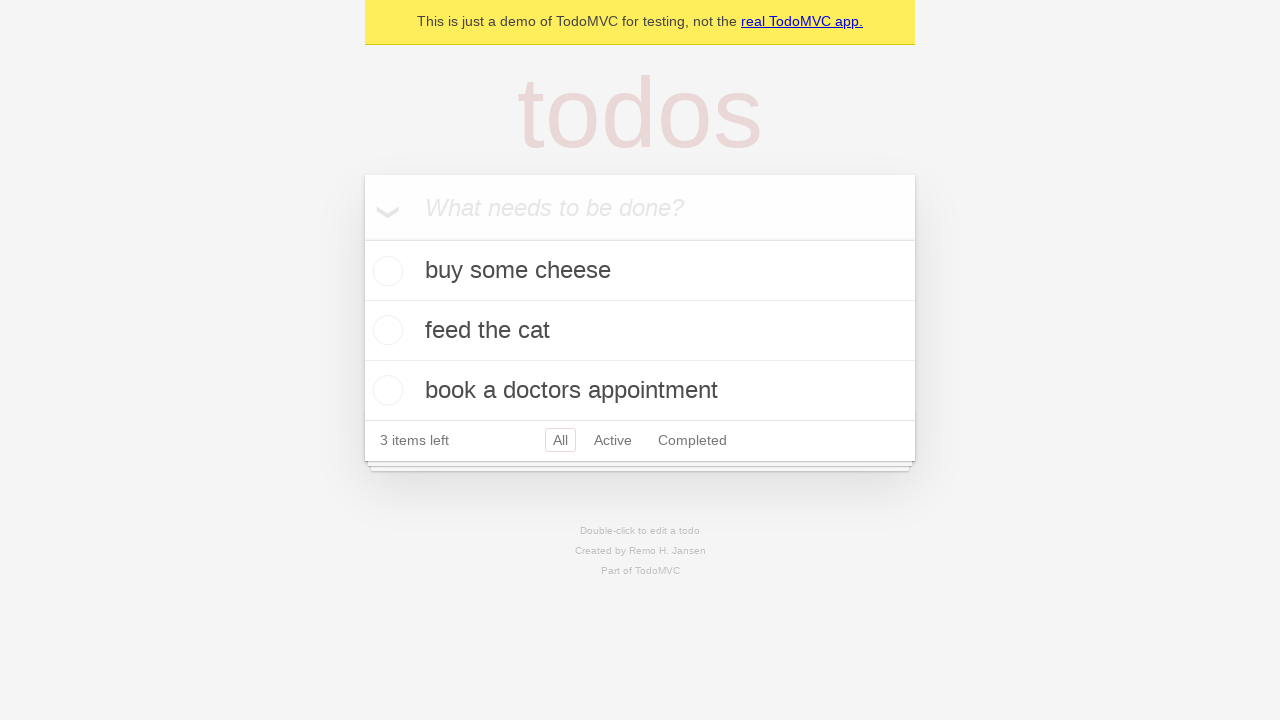

Waited for all 3 todo items to appear in the list
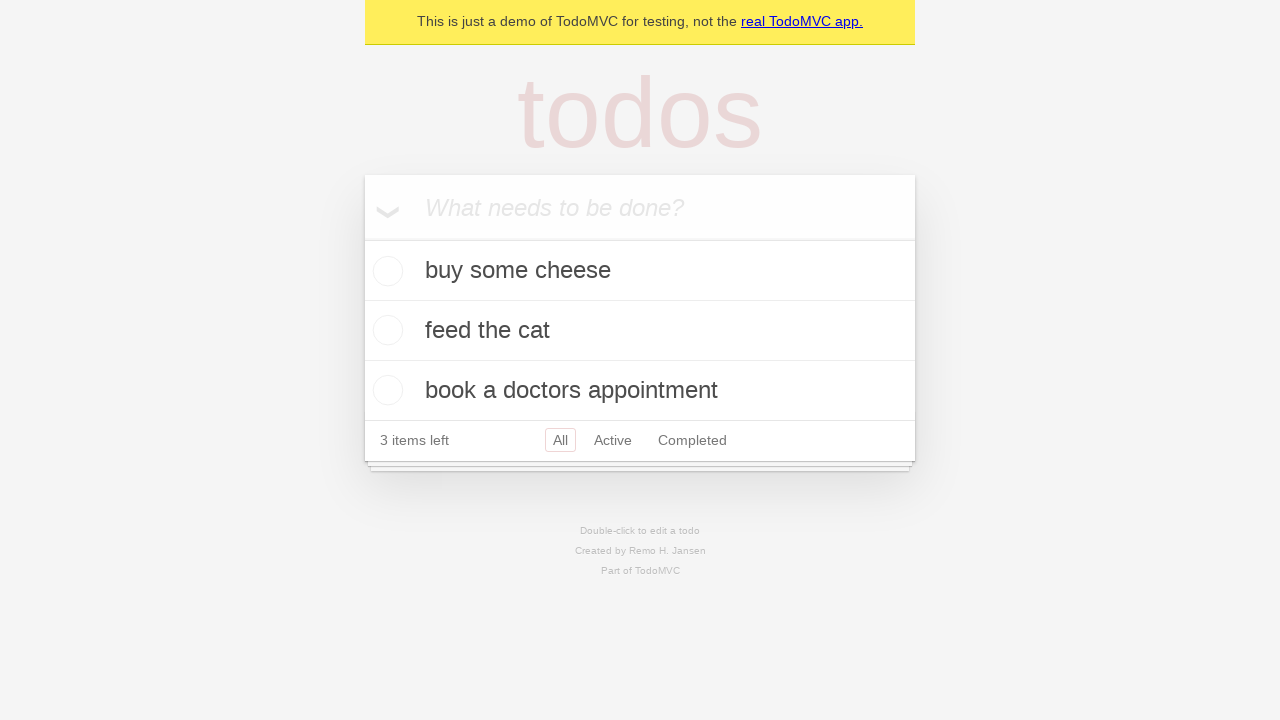

Verified that counter displays '3 items left'
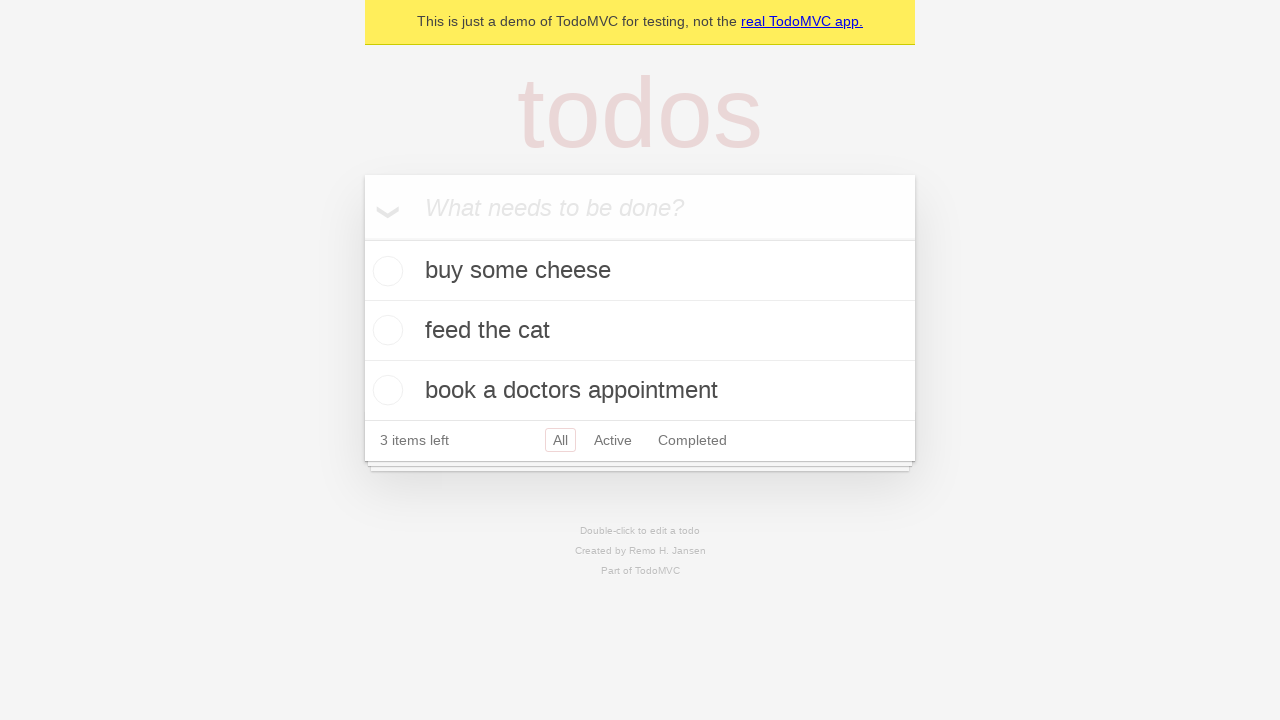

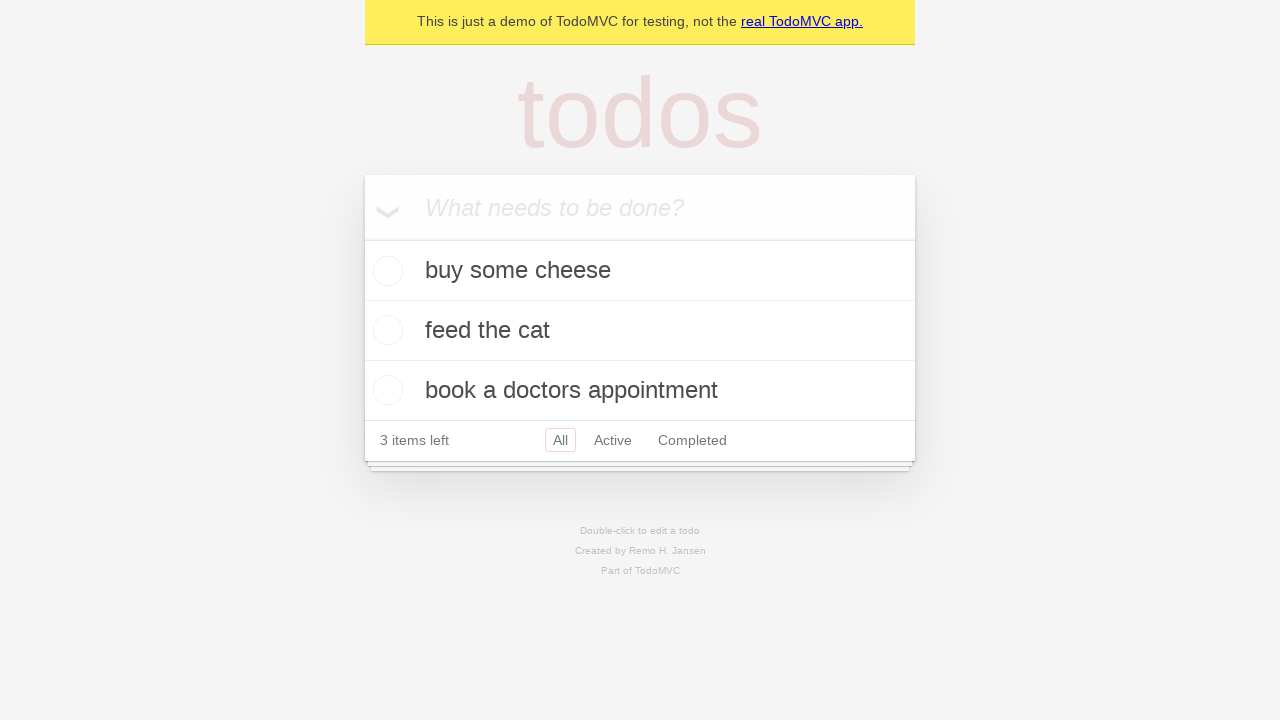